Navigates to the omayo blogspot test page and clicks on an alert button element using its ID

Starting URL: https://omayo.blogspot.com/

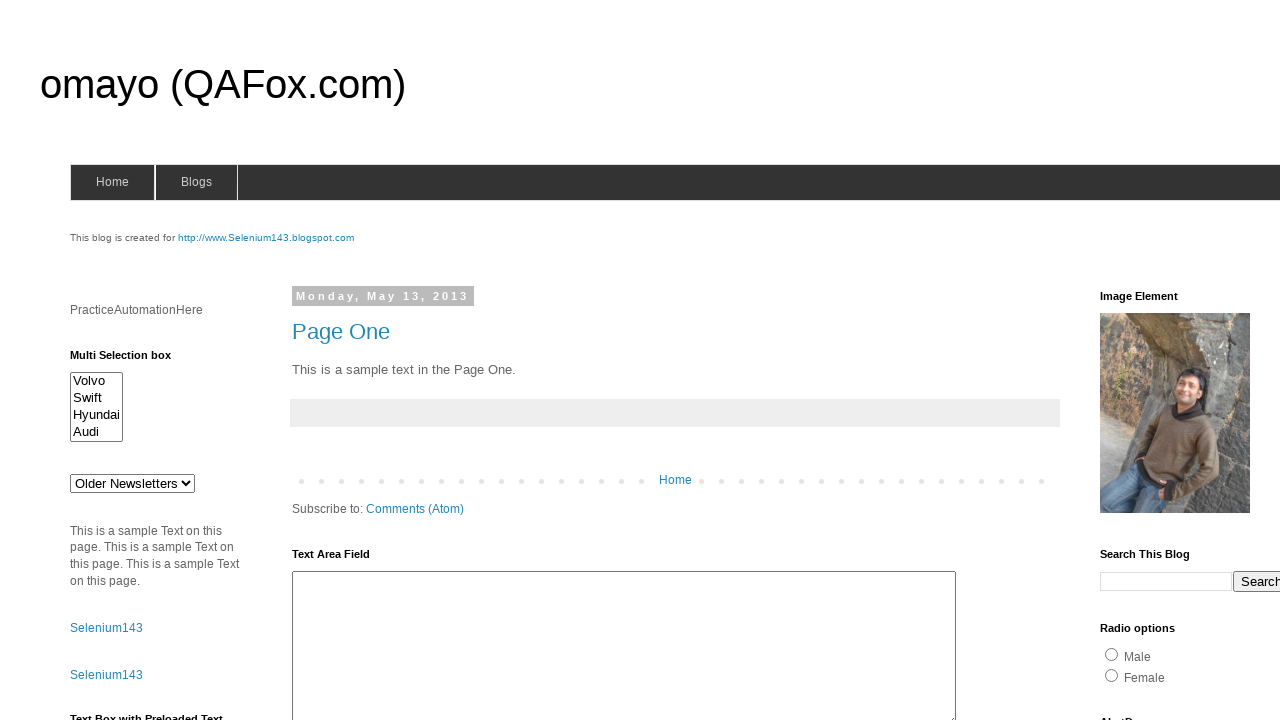

Navigated to omayo blogspot test page
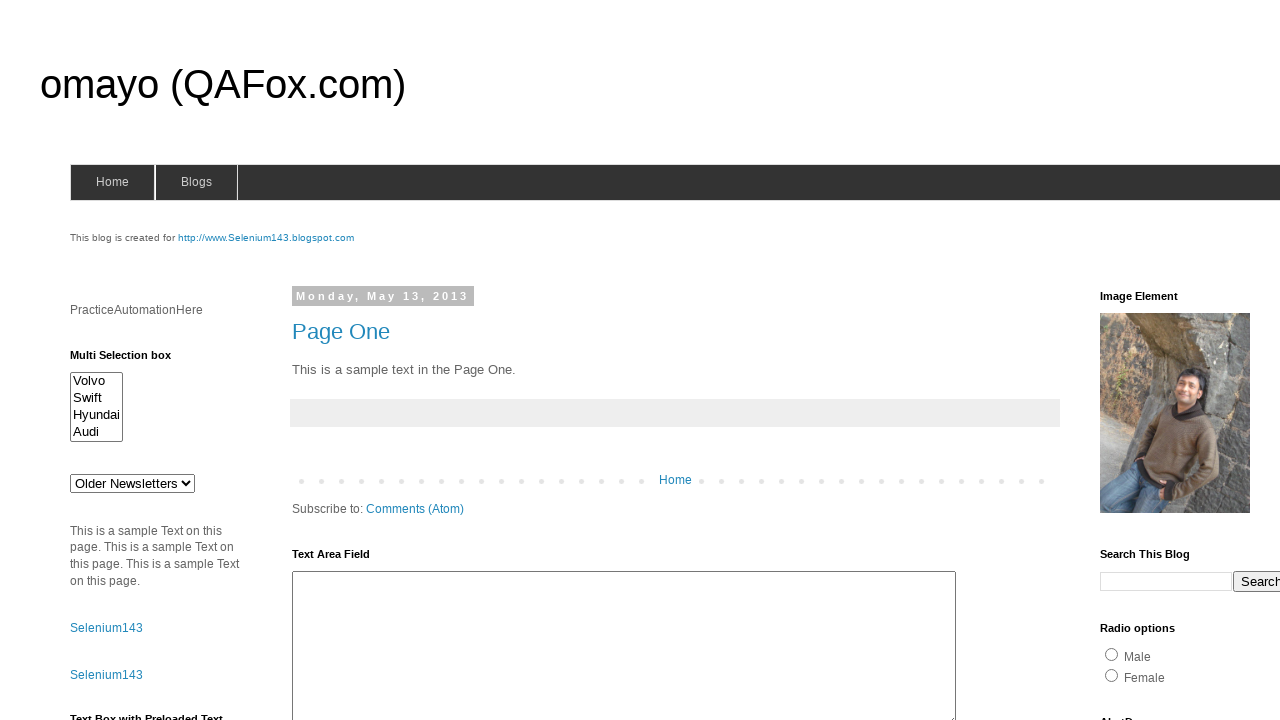

Clicked alert button element with ID 'alert1' at (1154, 361) on #alert1
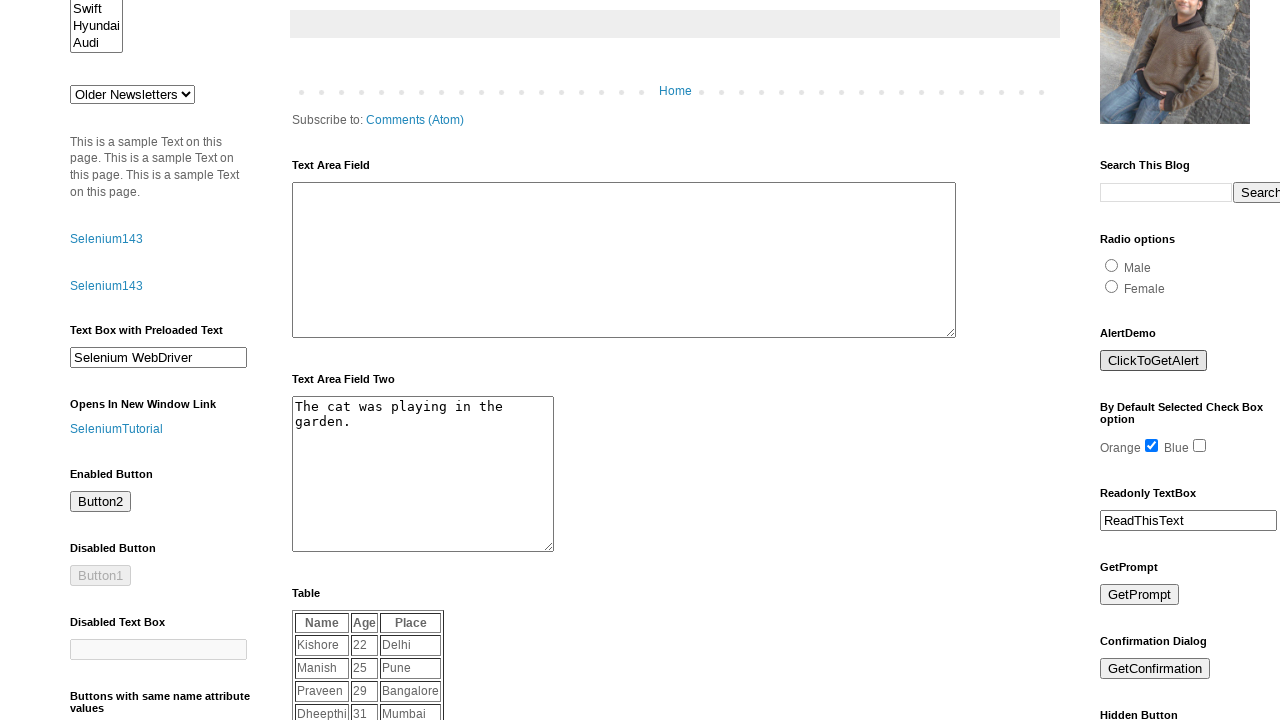

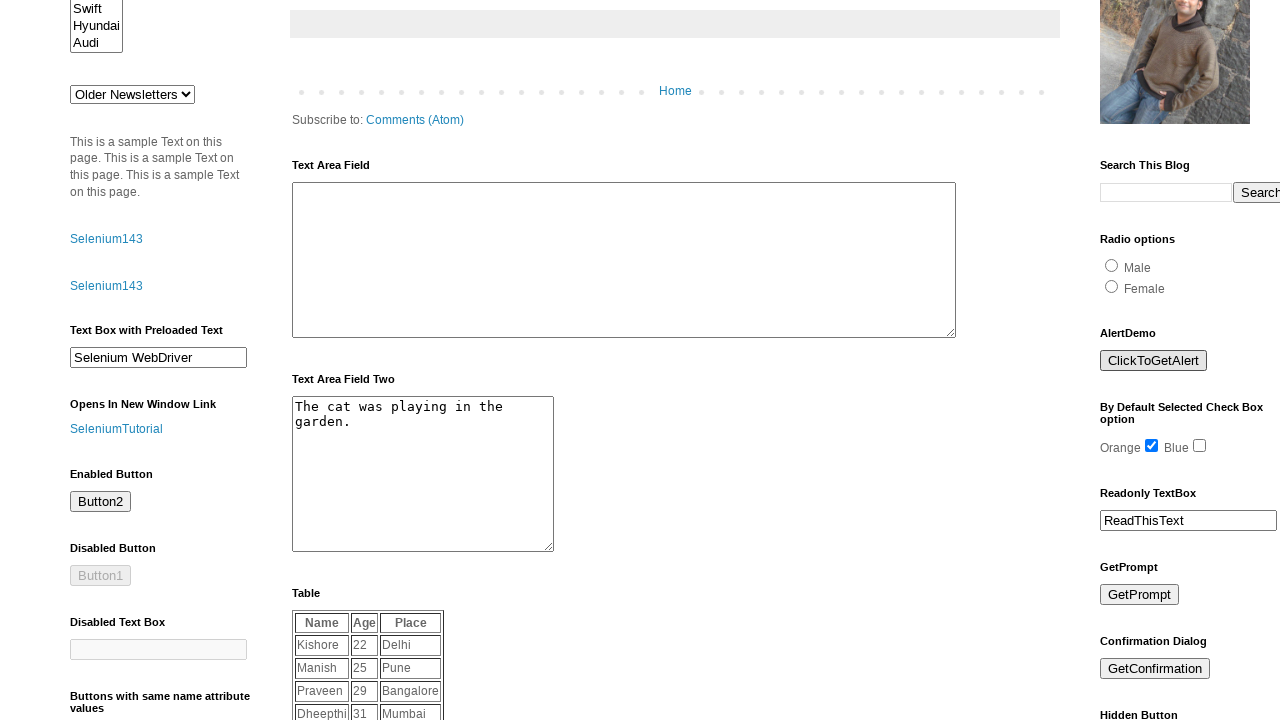